Tests page scrolling functionality by navigating to HDFC Bank website and scrolling down 720 pixels using JavaScript execution

Starting URL: https://www.hdfcbank.com/

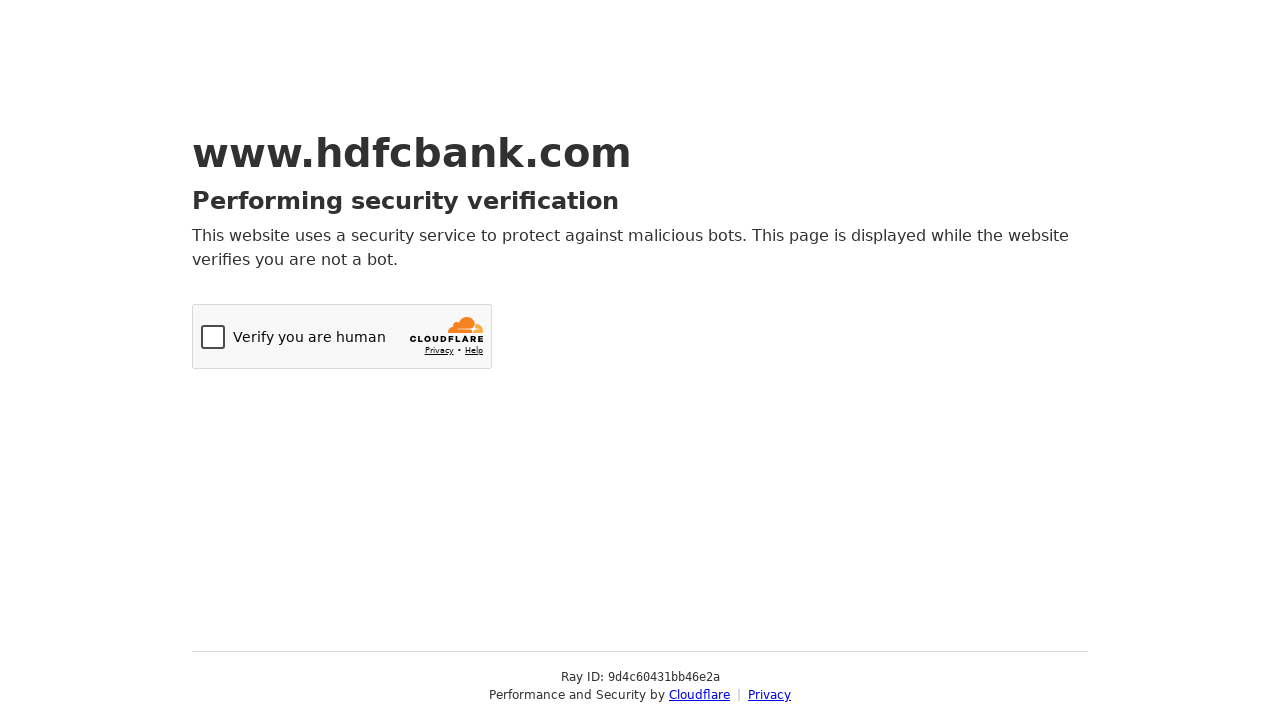

Navigated to HDFC Bank website
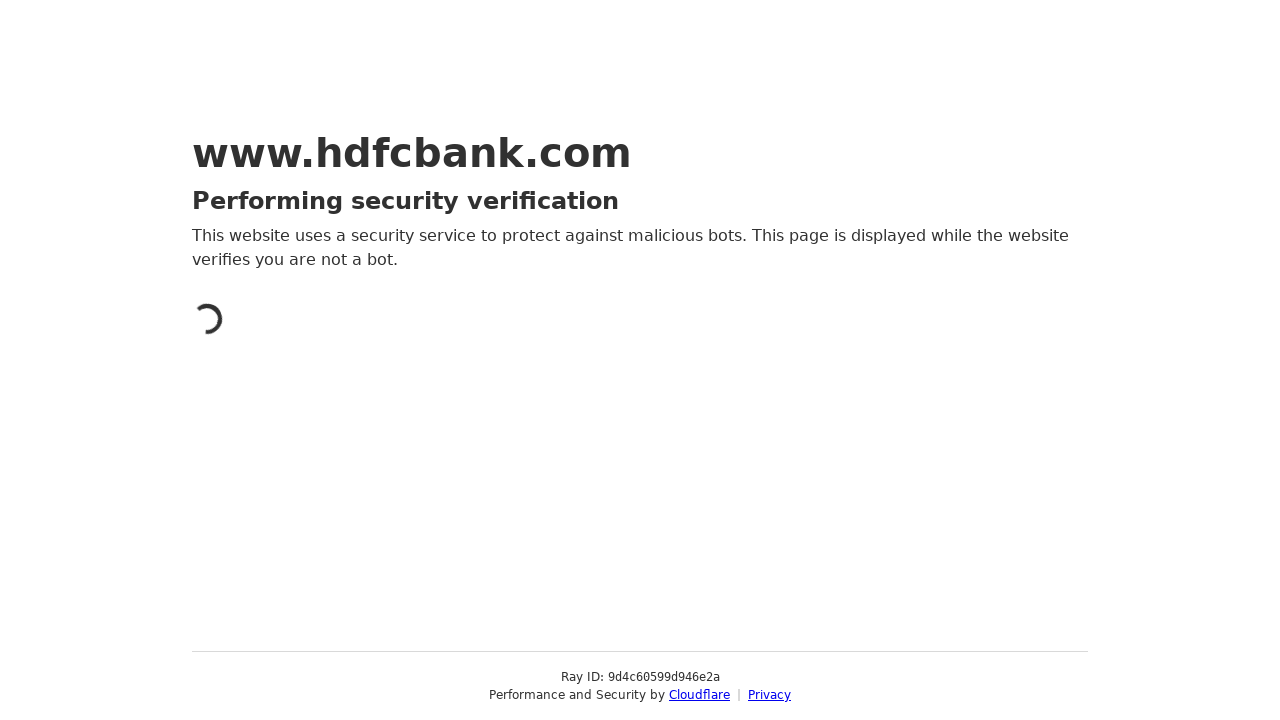

Page fully loaded (DOM content ready)
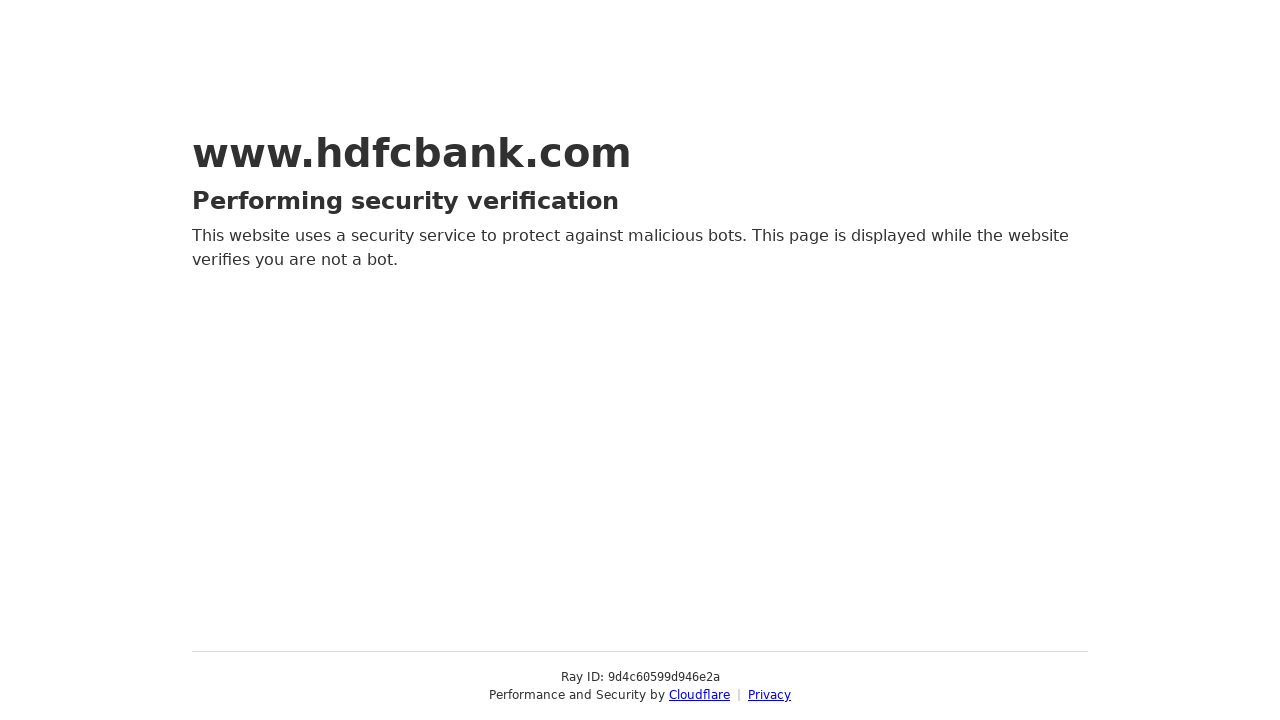

Scrolled down the page by 720 pixels using JavaScript
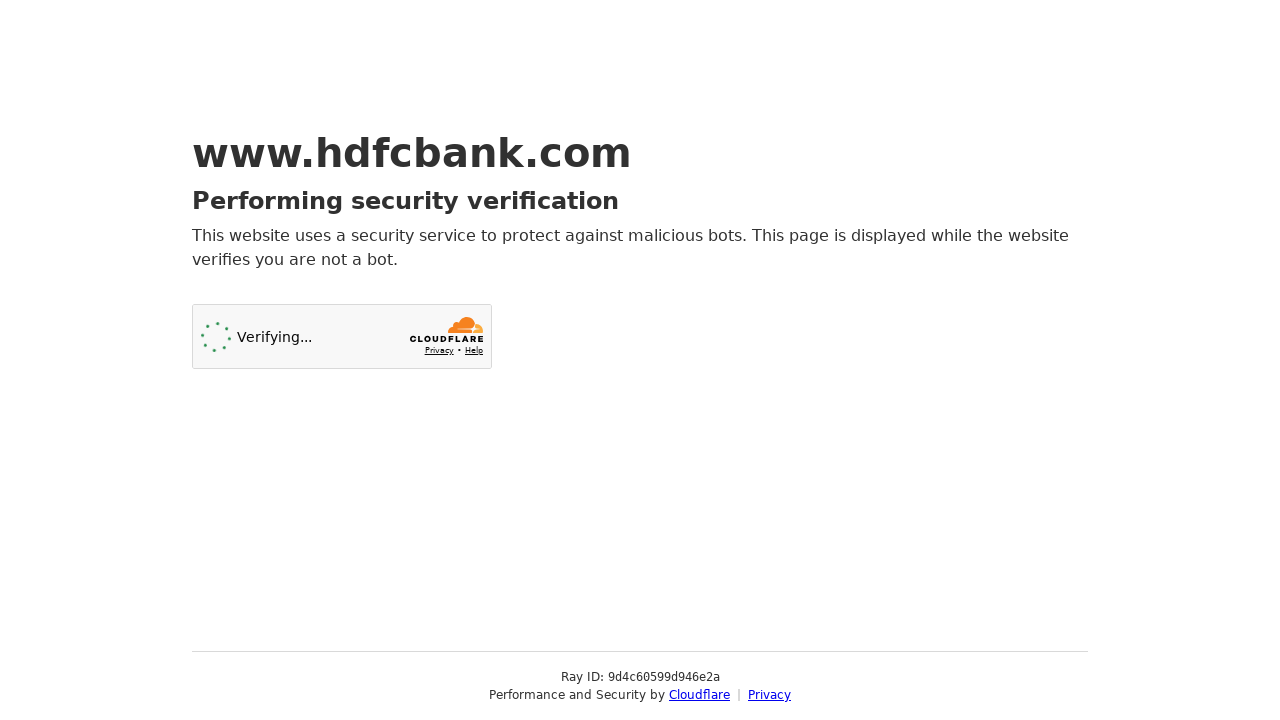

Waited 1 second to observe scroll effect
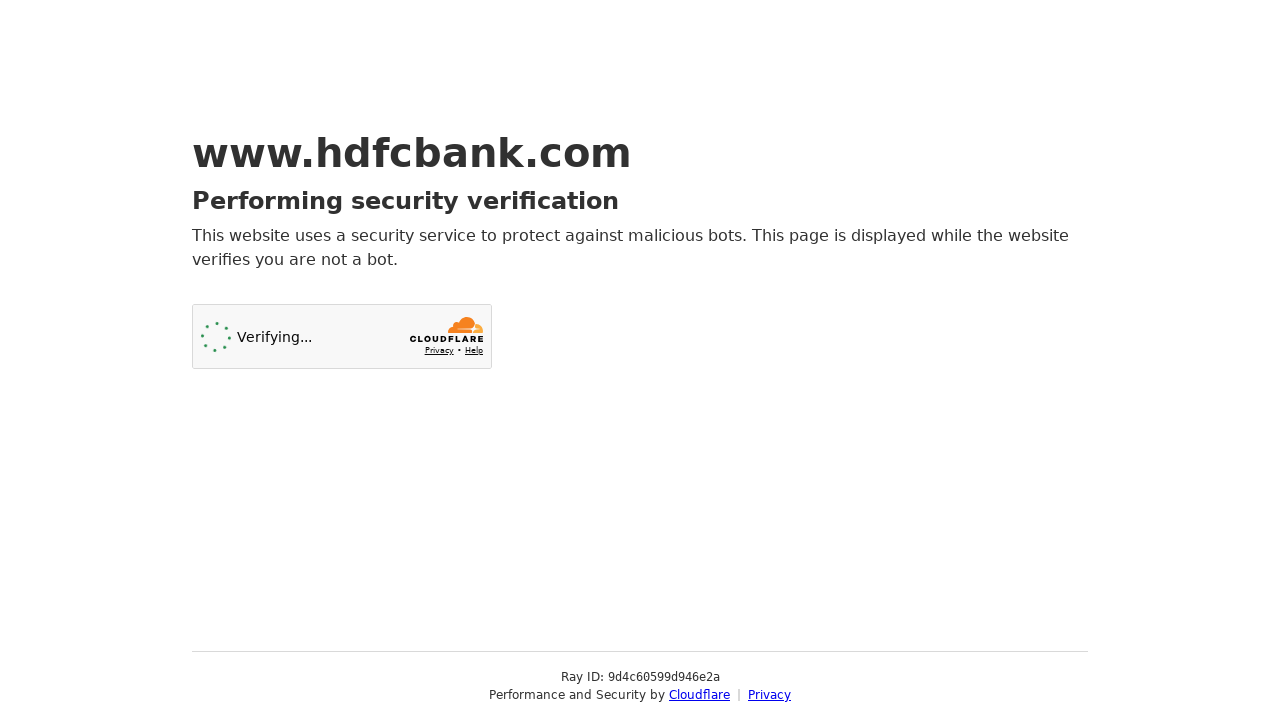

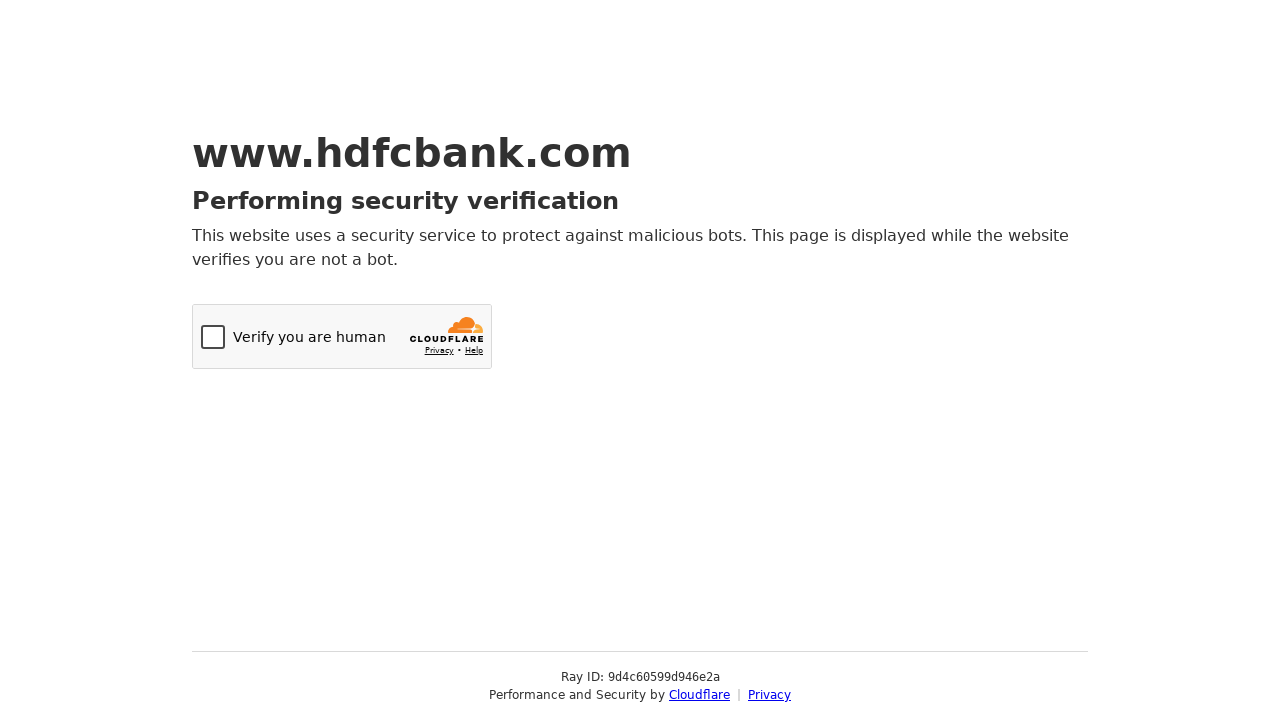